Tests checkbox functionality by locating all checkboxes on the page, finding the one with value "option3", clicking it, and verifying it becomes selected.

Starting URL: https://rahulshettyacademy.com/AutomationPractice/

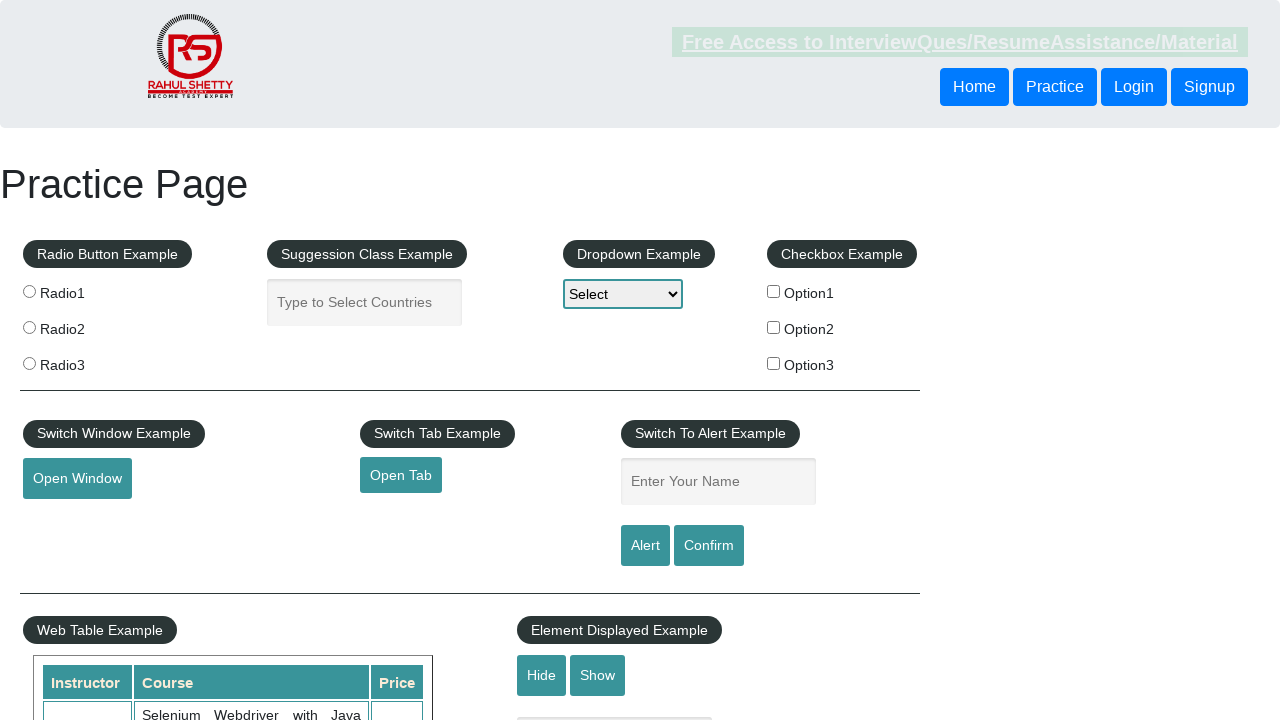

Waited for checkboxes to load on the page
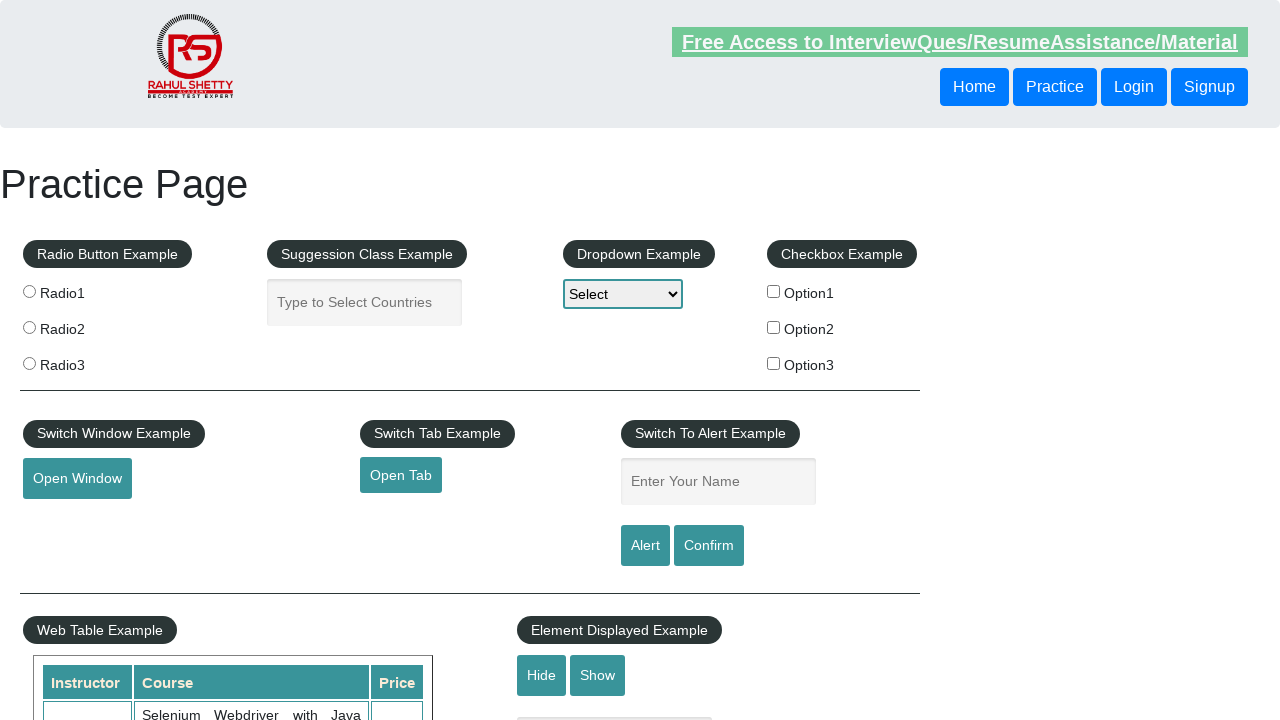

Located all checkboxes on the page
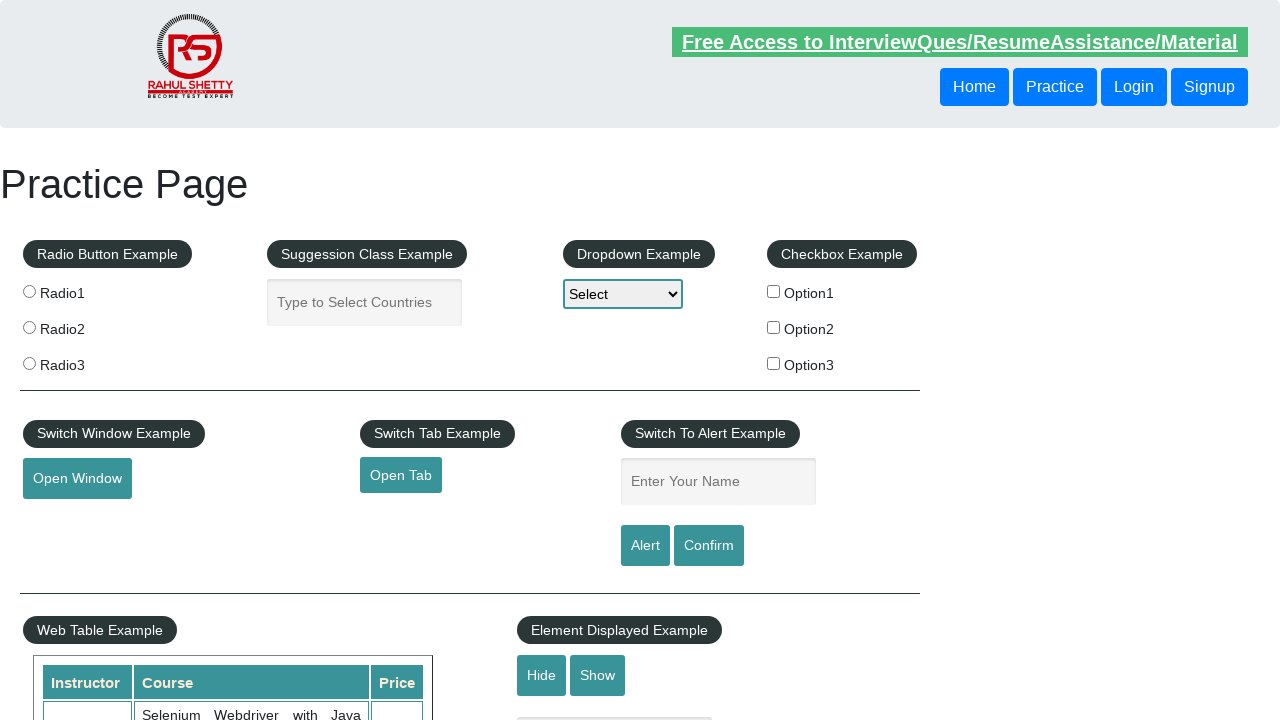

Found 3 checkboxes on the page
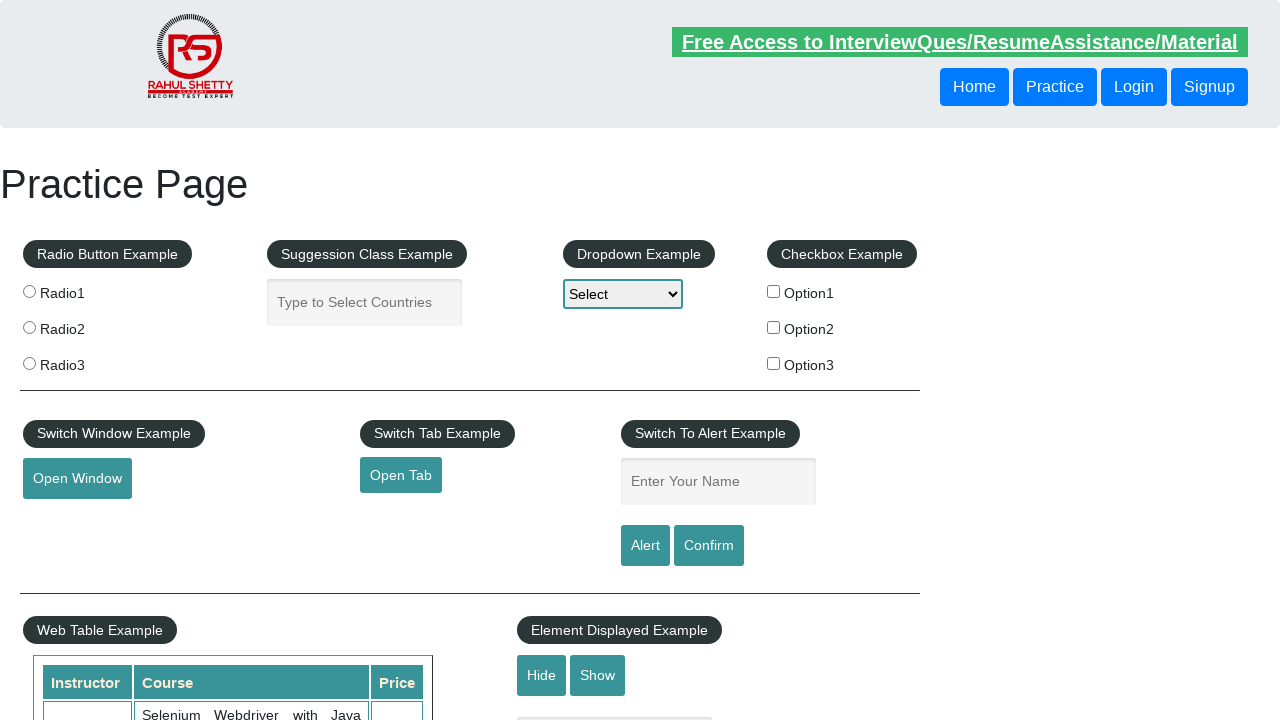

Located checkbox with value 'option3'
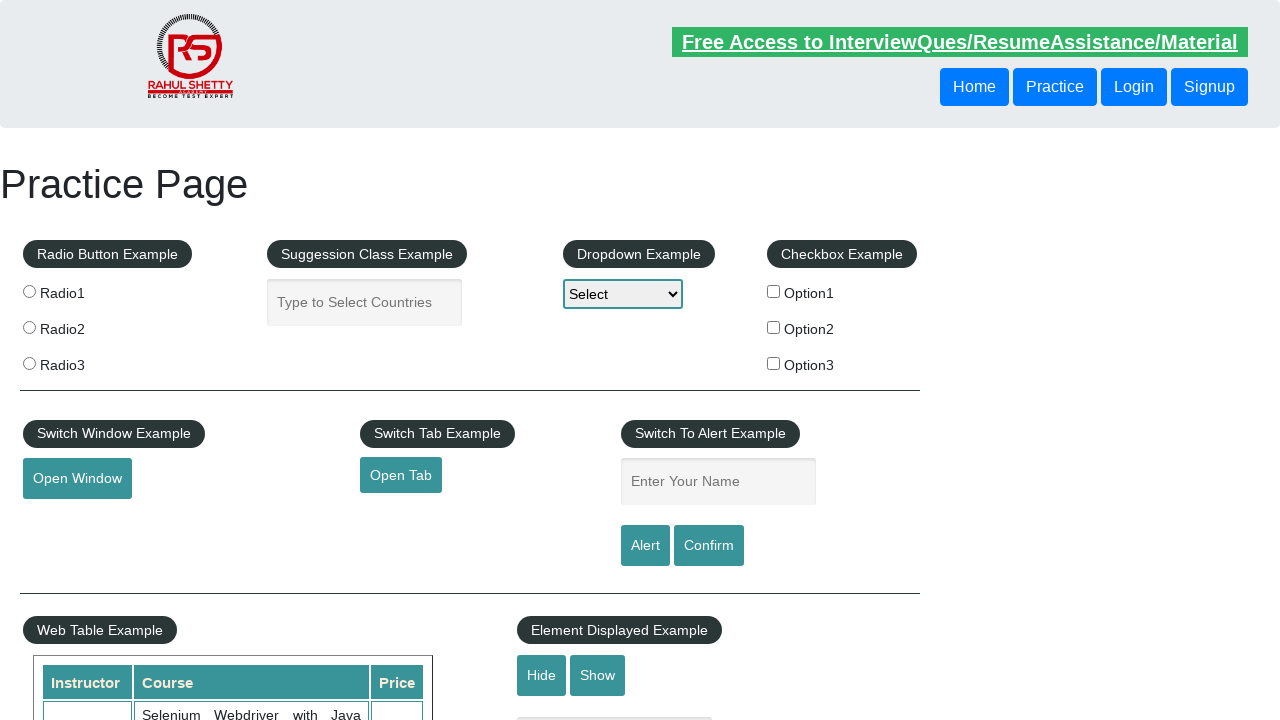

Clicked on checkbox with value 'option3' at (774, 363) on input[type='checkbox'][value='option3']
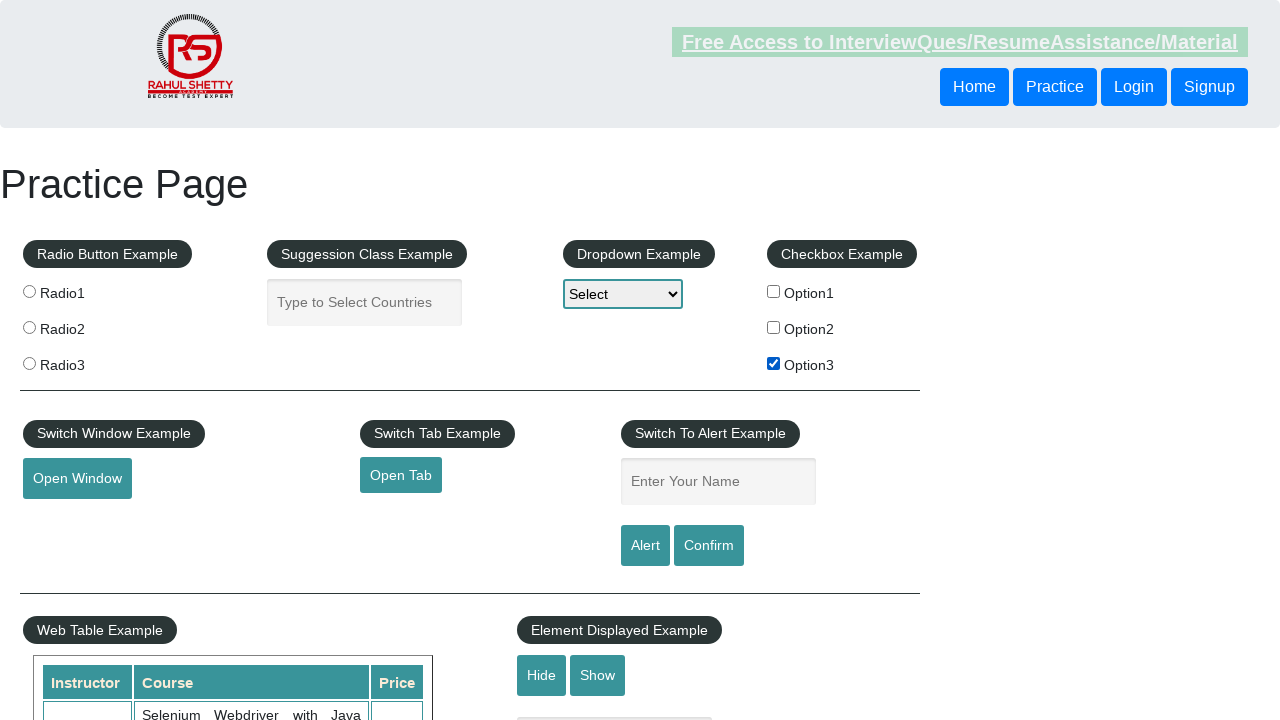

Verified that checkbox 'option3' is now selected
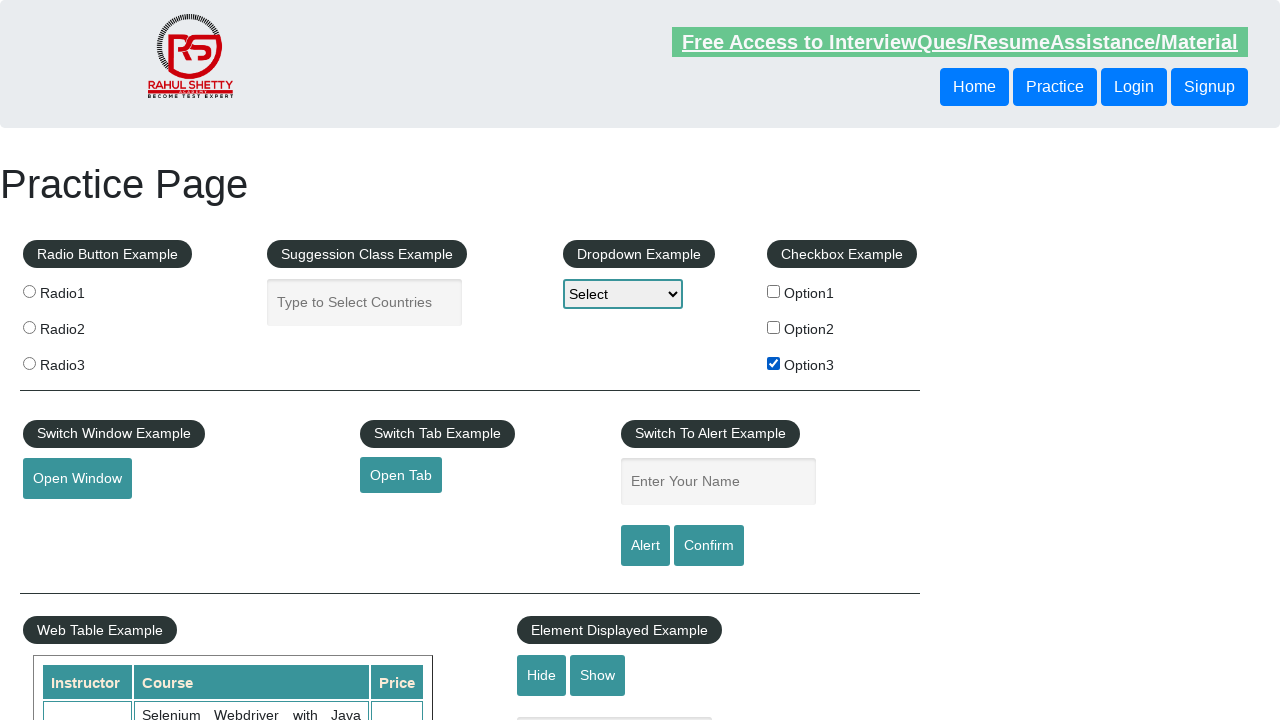

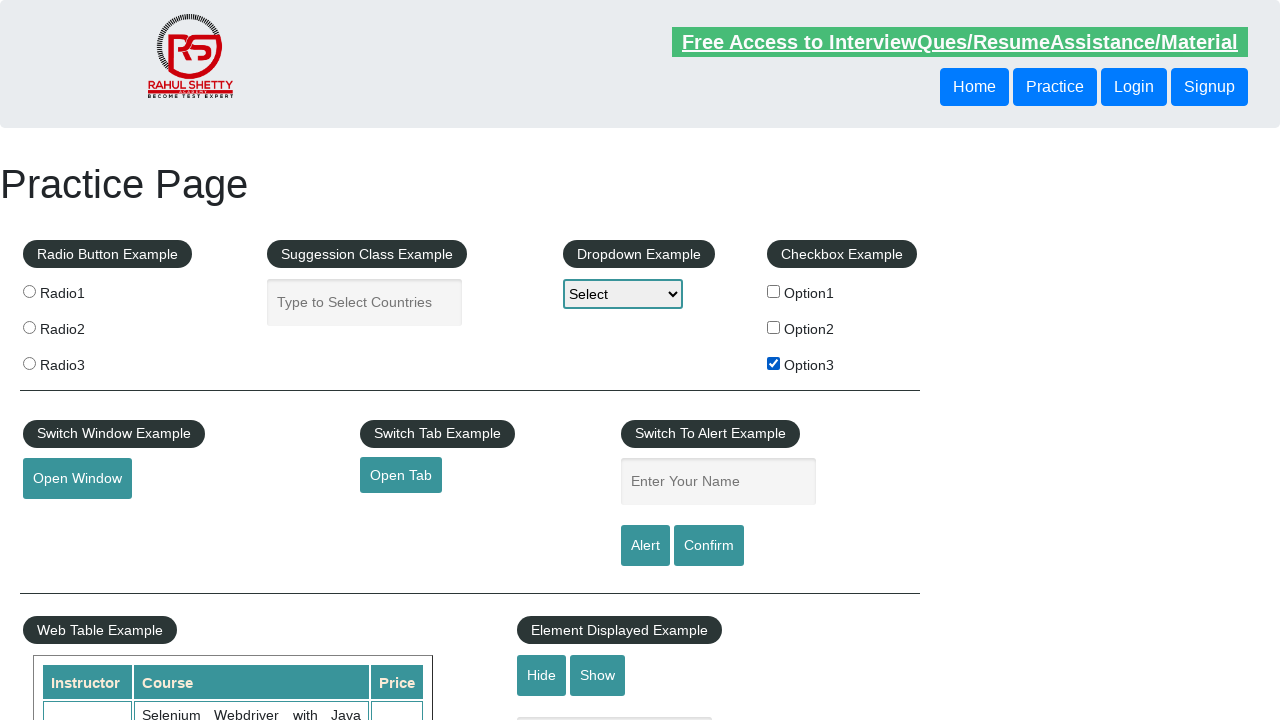